Launches the Honda 2 Wheelers India website and maximizes the browser window

Starting URL: https://www.honda2wheelersindia.com/

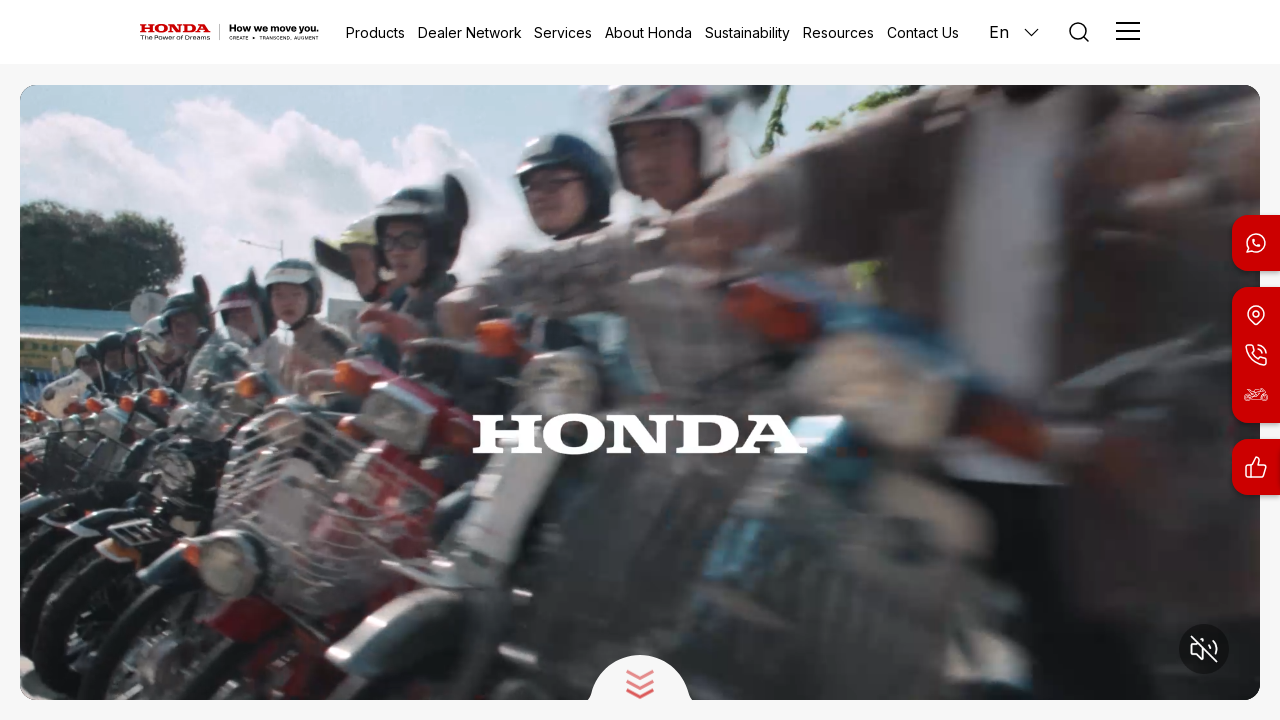

Waited for page DOM to fully load
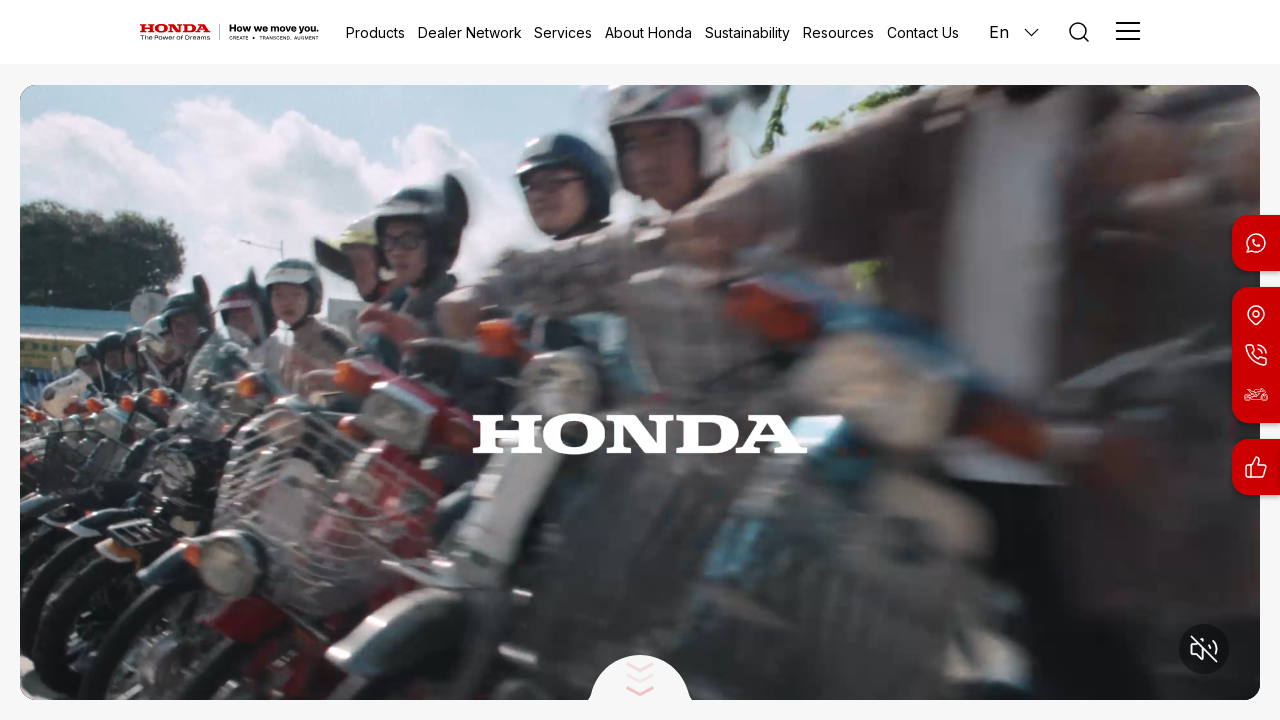

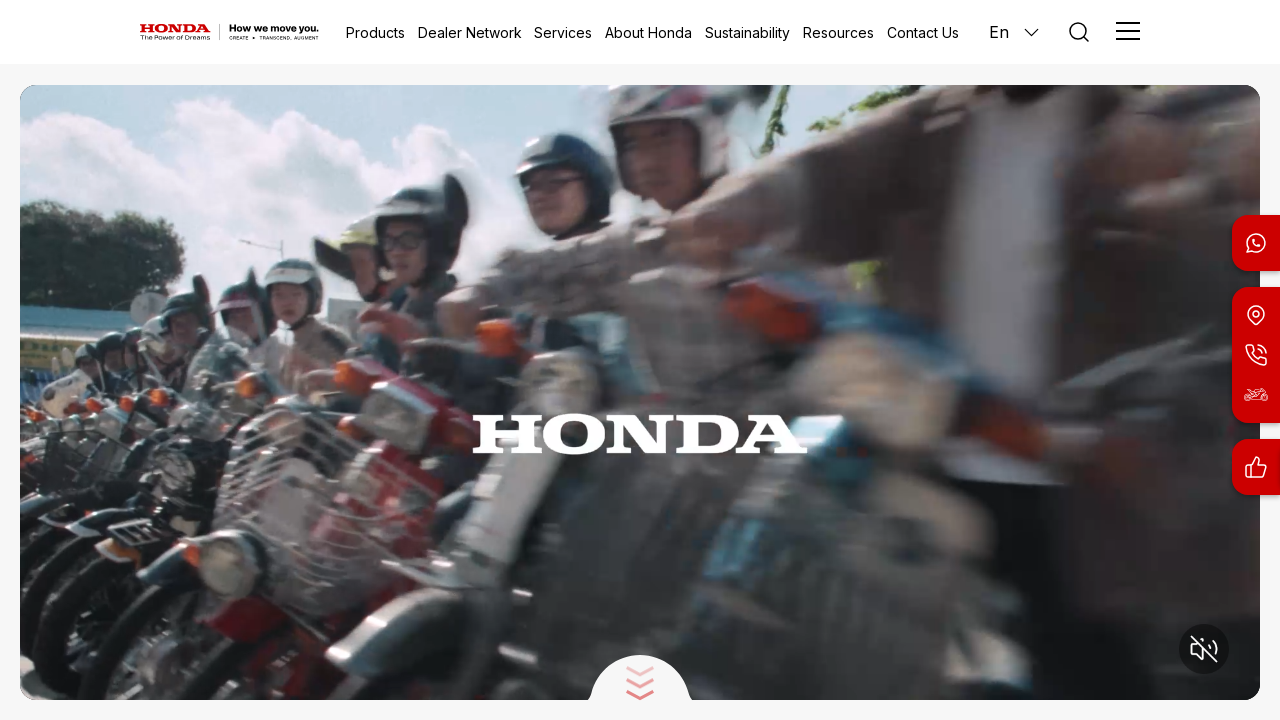